Tests a graph visualization page by activating node mode, drawing 3 nodes on a canvas in a circular pattern, calculating the midpoint, and verifying that a modal appears with the expected message.

Starting URL: https://joshnisth.github.io/Grafos-practica-ATDD/docs/compet.html

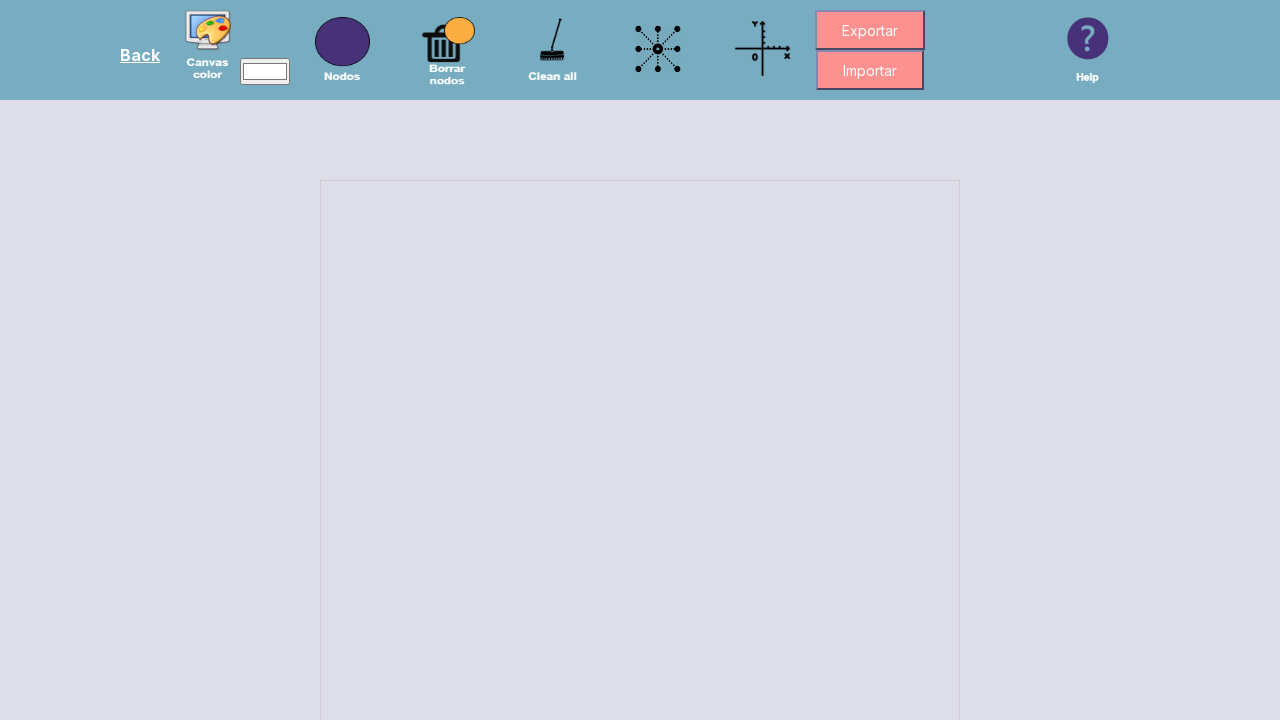

Scrolled canvas into view
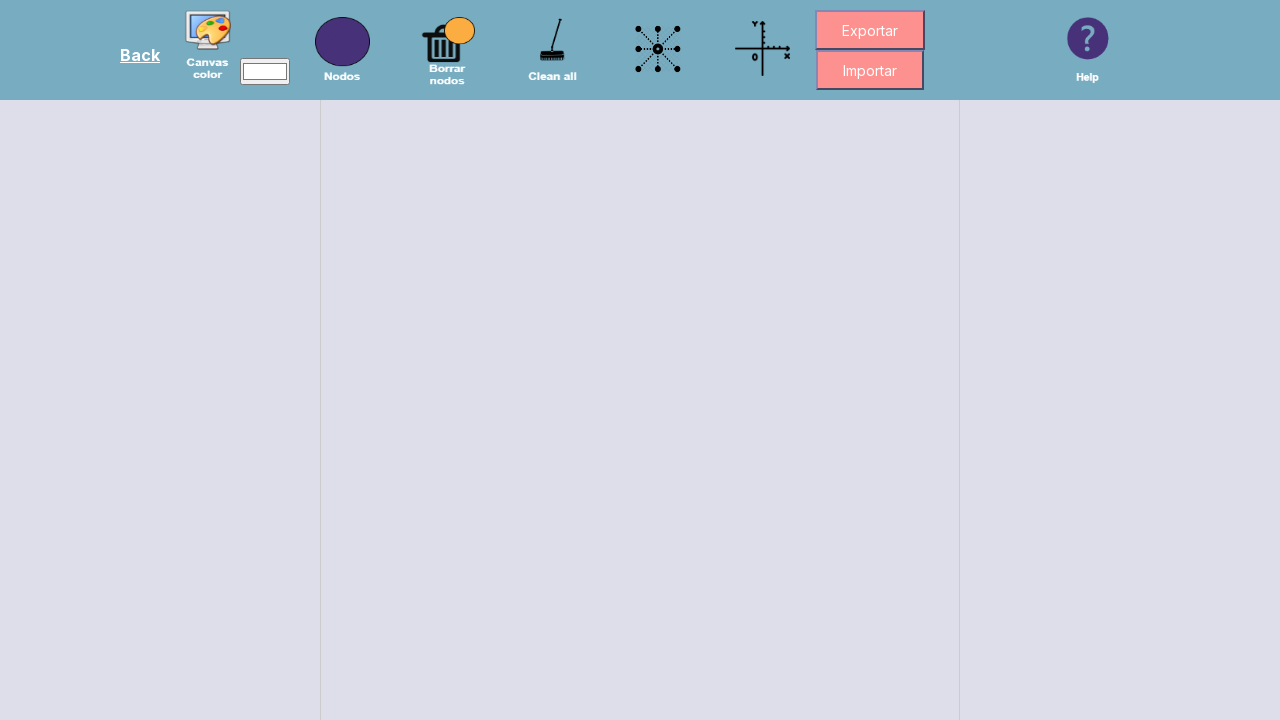

Canvas is visible and properly sized (width > 400px, height > 400px)
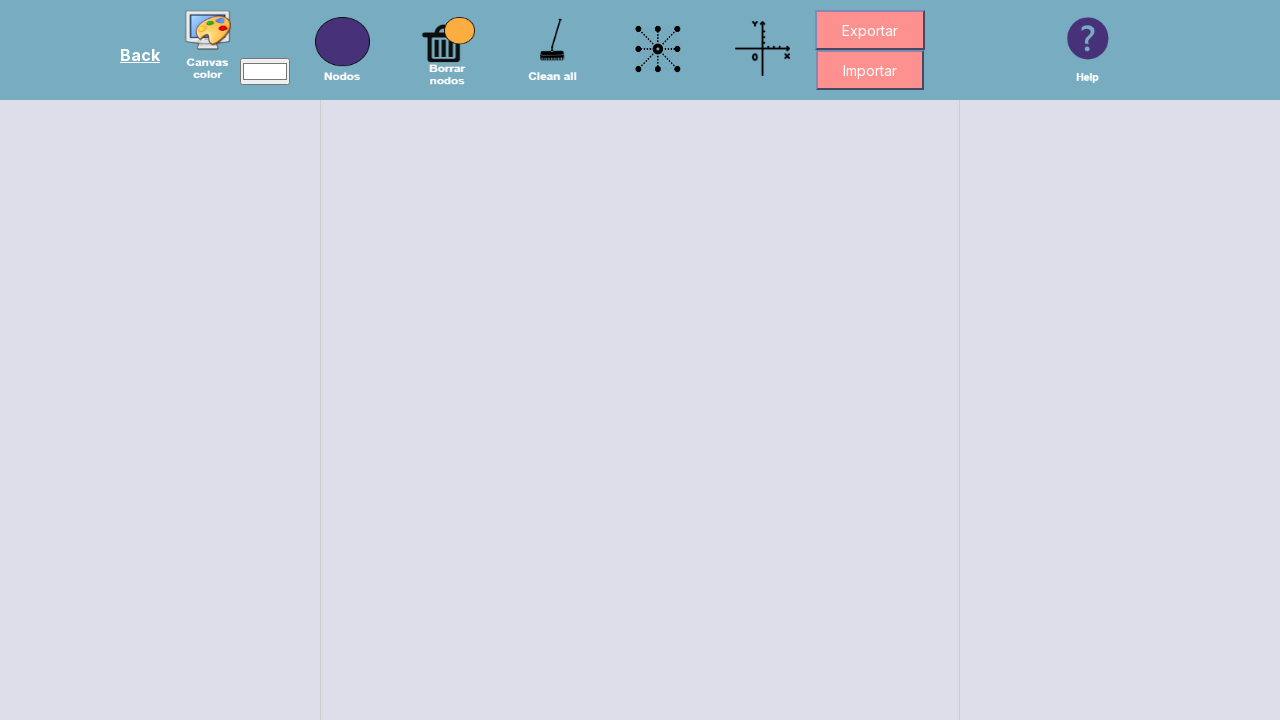

Activated node mode by clicking node button at (342, 50) on #nodeButton
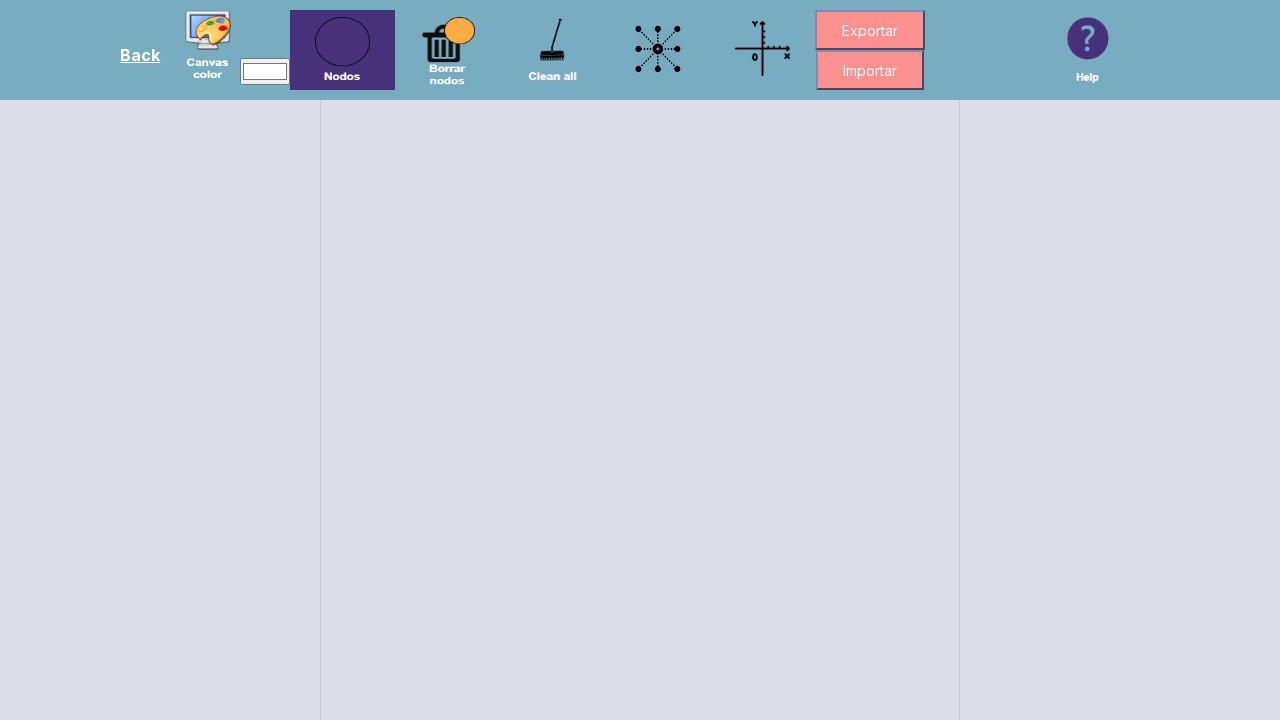

Drew node 1 in circular pattern at position (736.0, 500.0) at (736, 500)
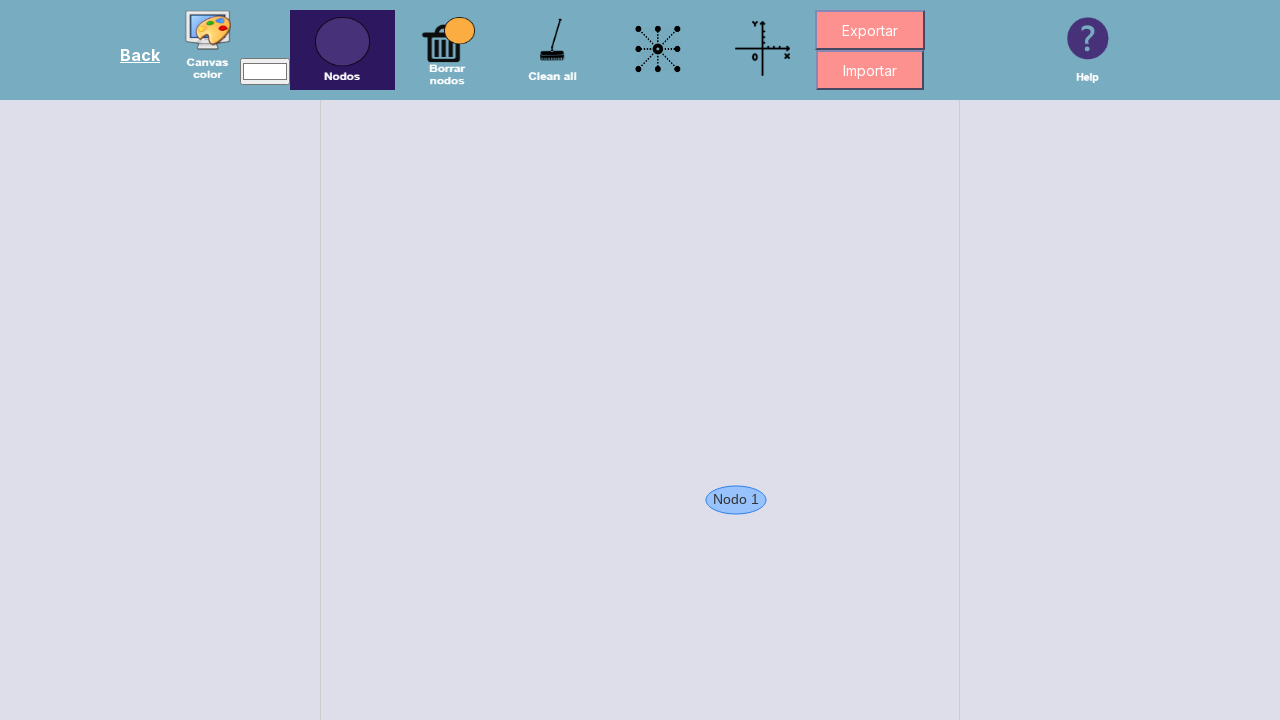

Waited 500ms after drawing node 1
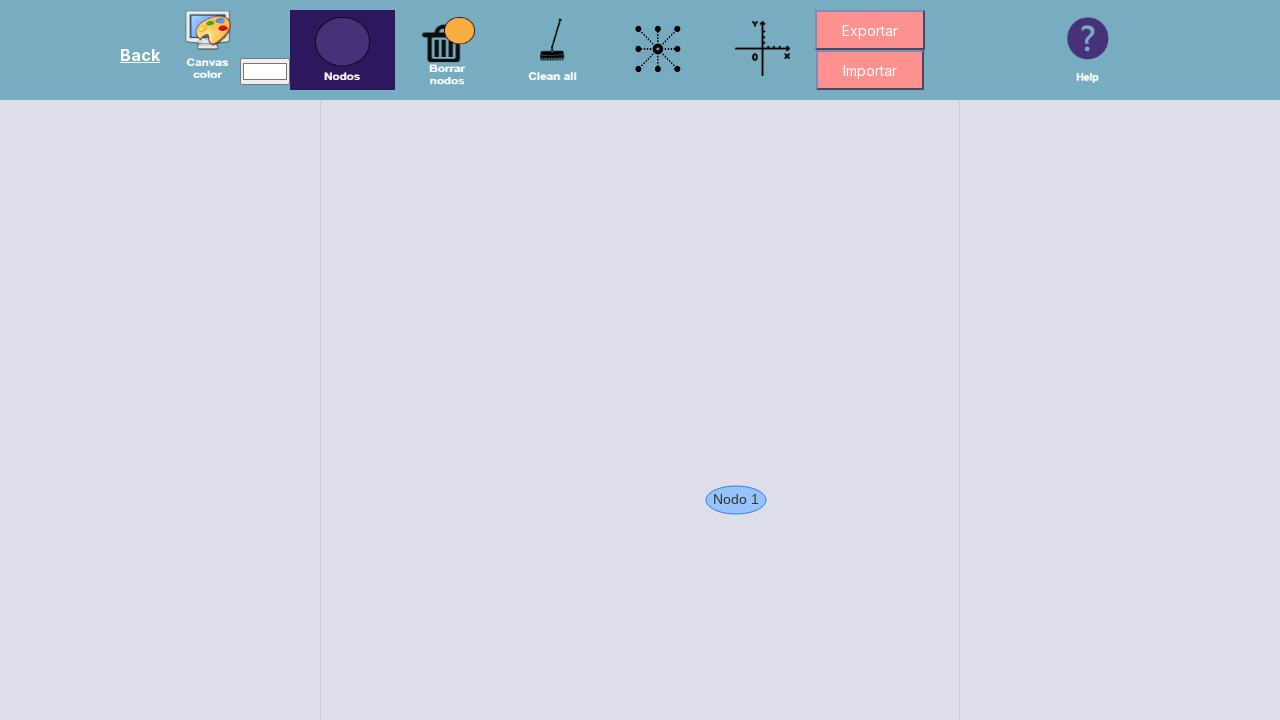

Drew node 2 in circular pattern at position (688.0, 583.0) at (688, 583)
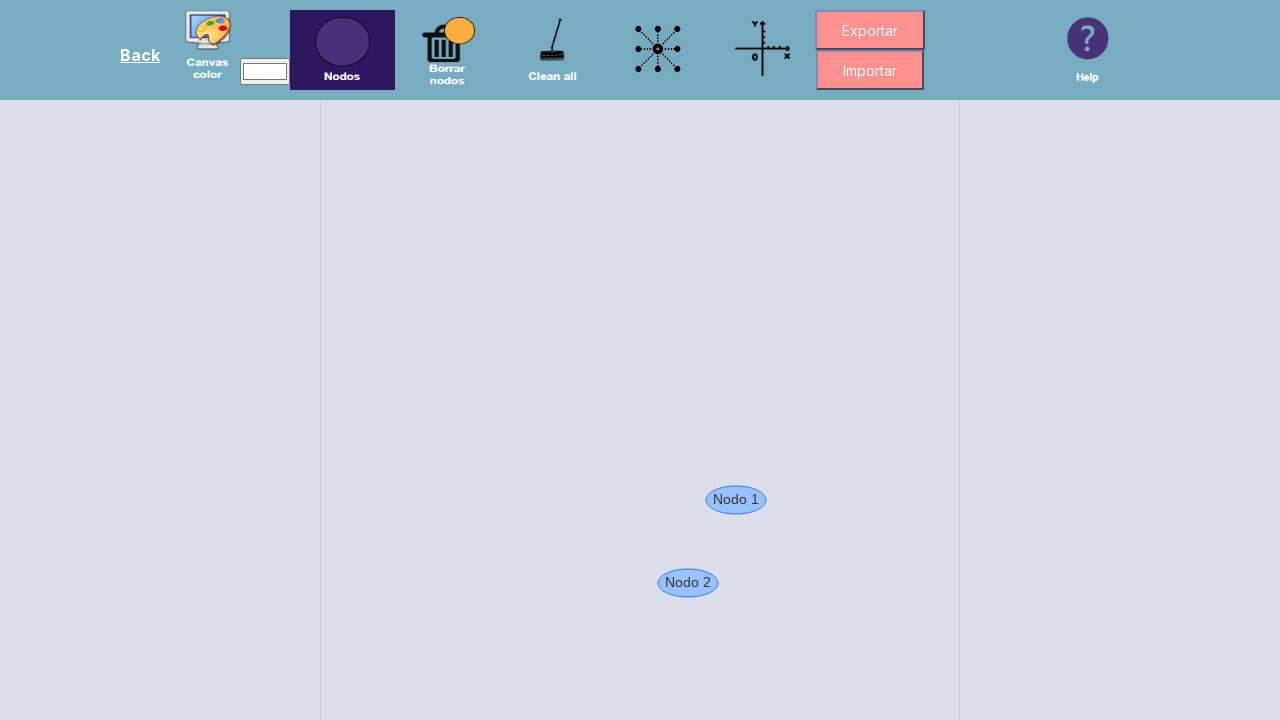

Waited 500ms after drawing node 2
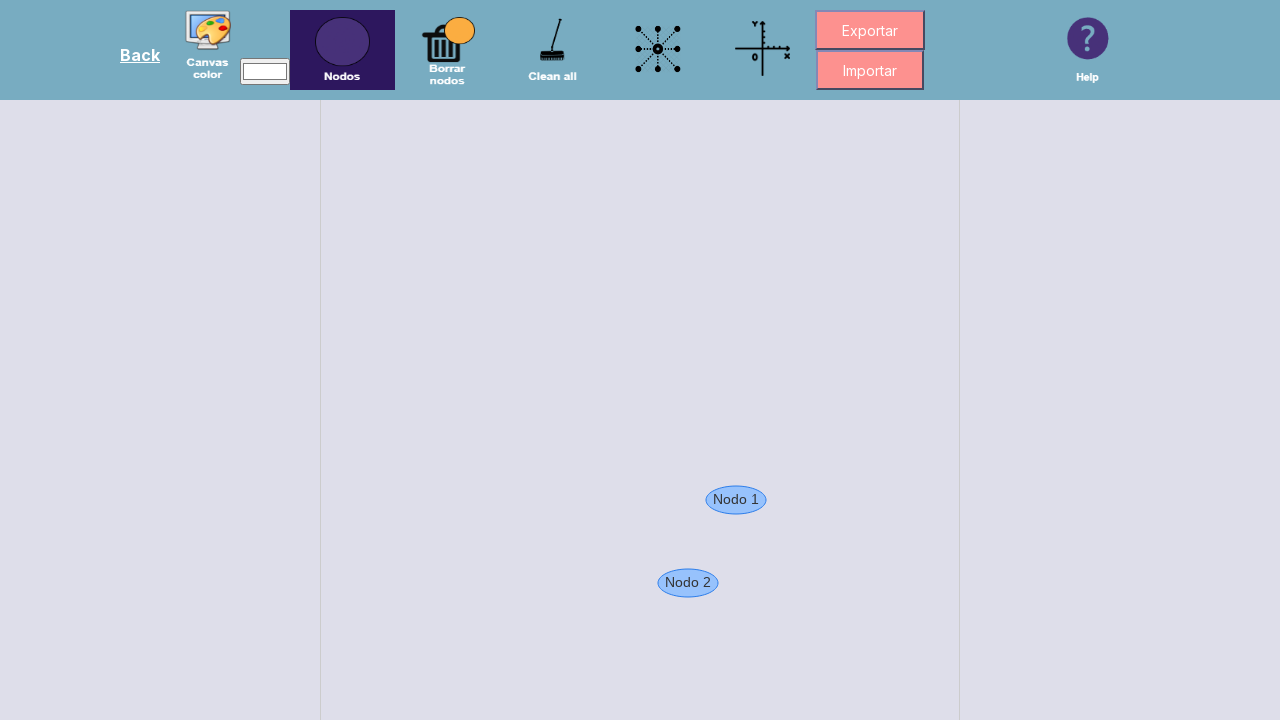

Drew node 3 in circular pattern at position (593.0, 583.0) at (593, 583)
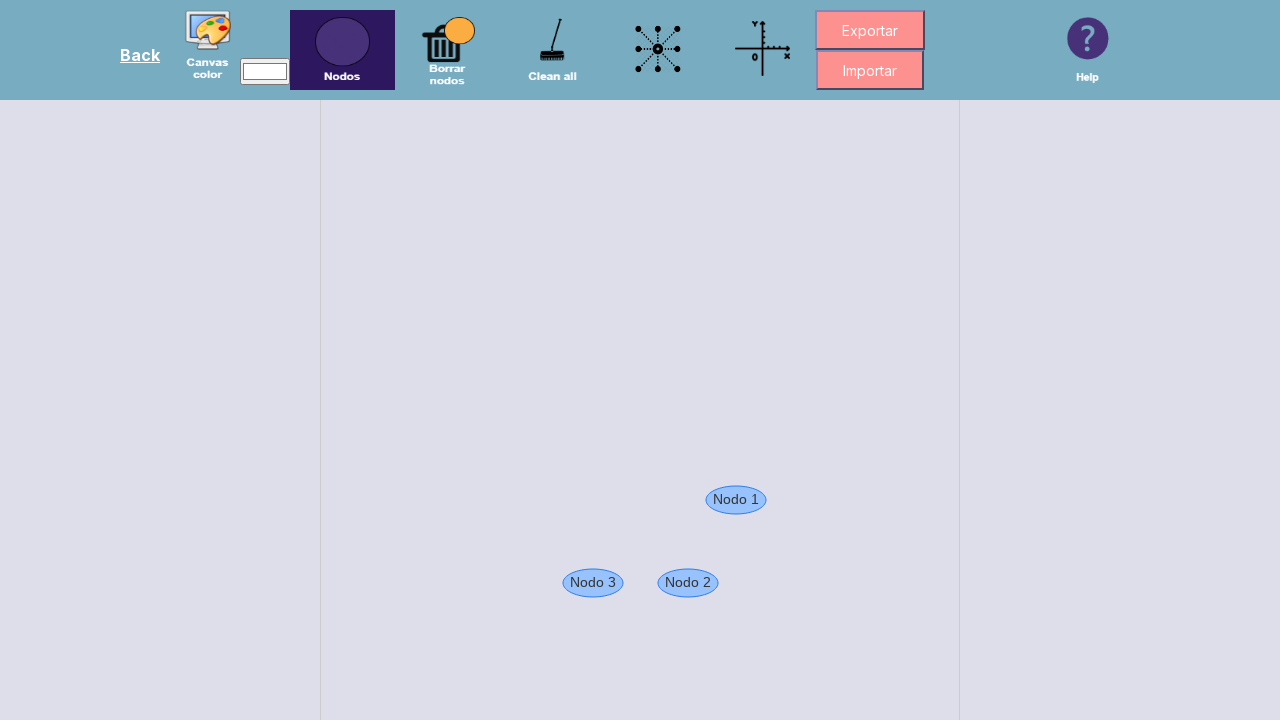

Waited 500ms after drawing node 3
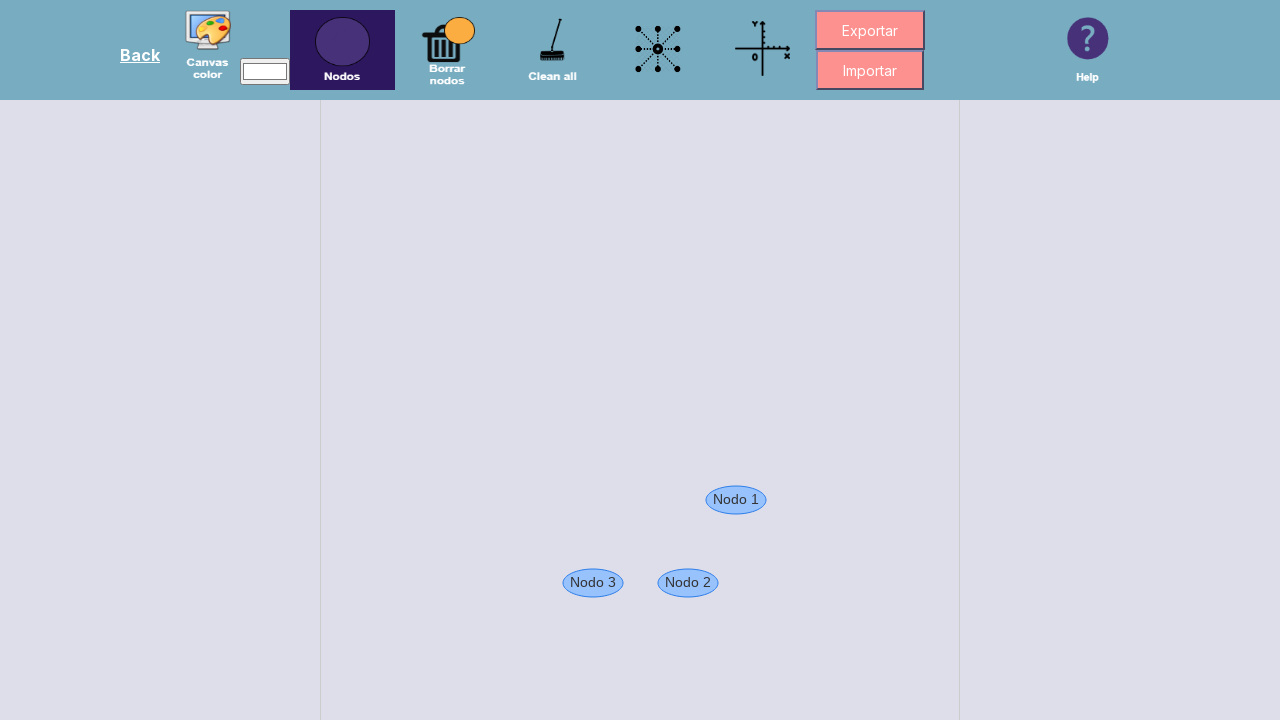

Clicked button to calculate midpoint of the three nodes at (658, 50) on button[onclick*='calcularPuntoMedioTotal']
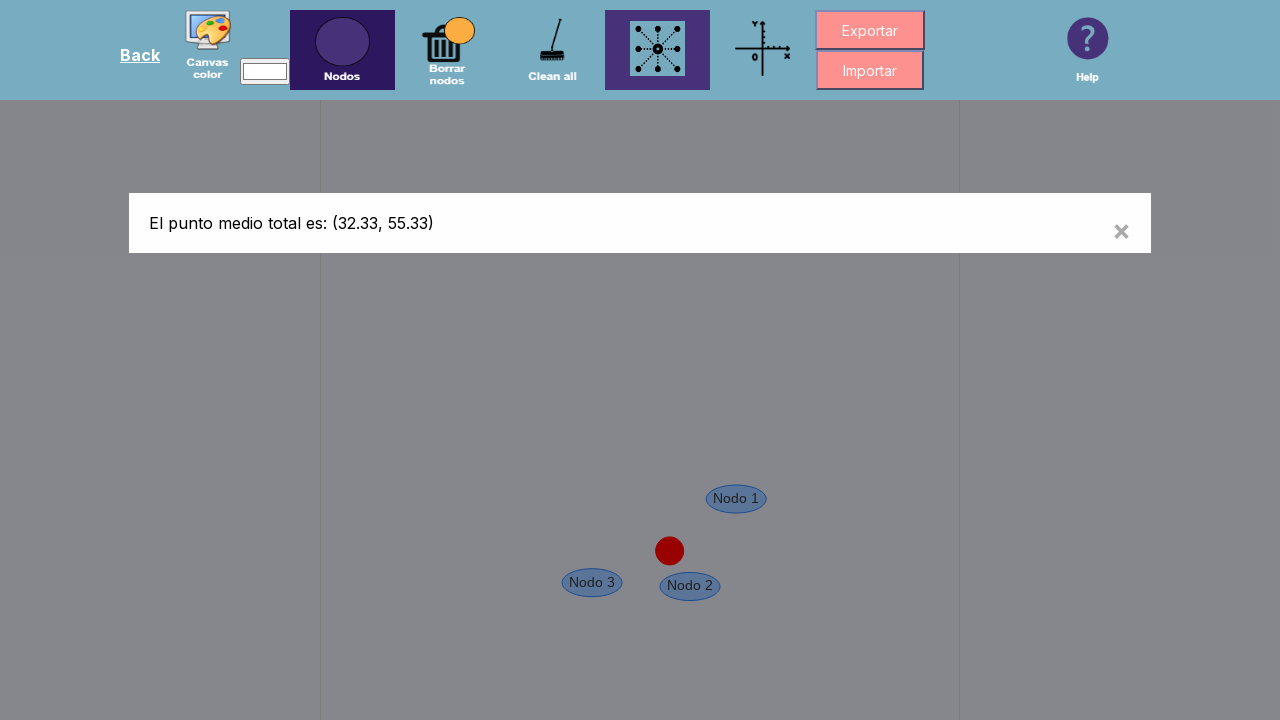

Modal appeared with midpoint calculation result
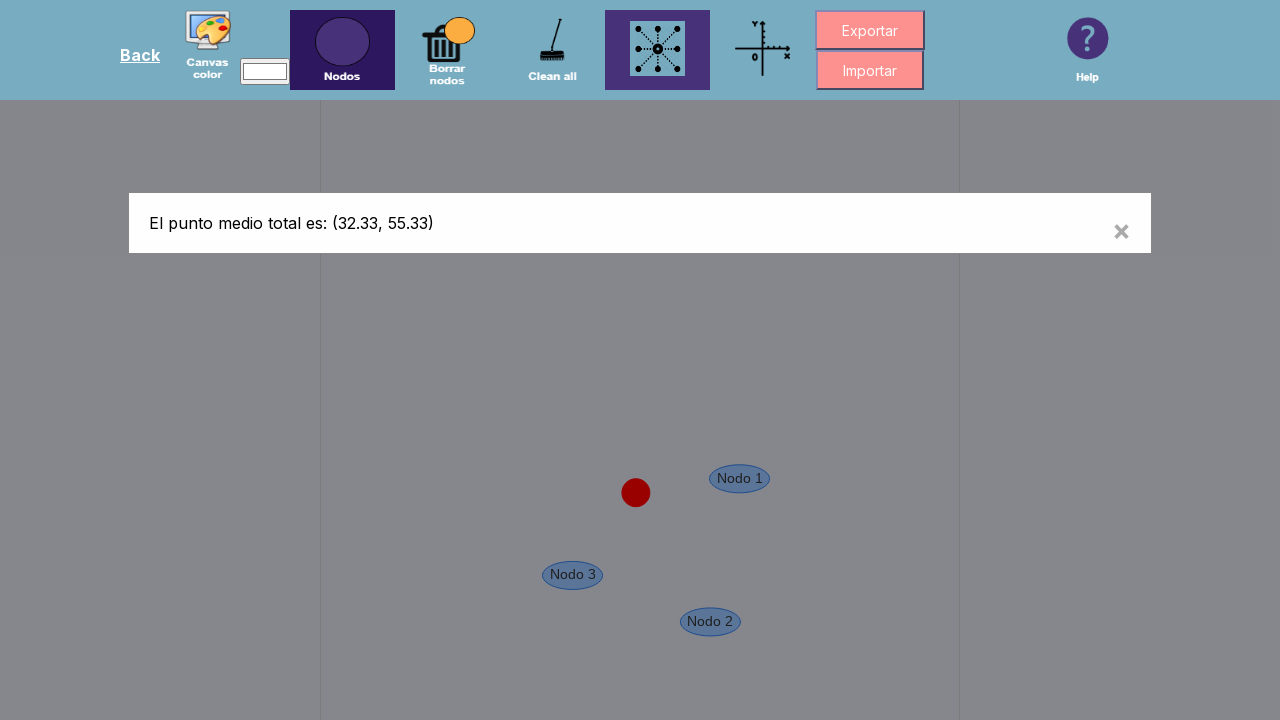

Retrieved modal message text: 'El punto medio total es: (32.33, 55.33)'
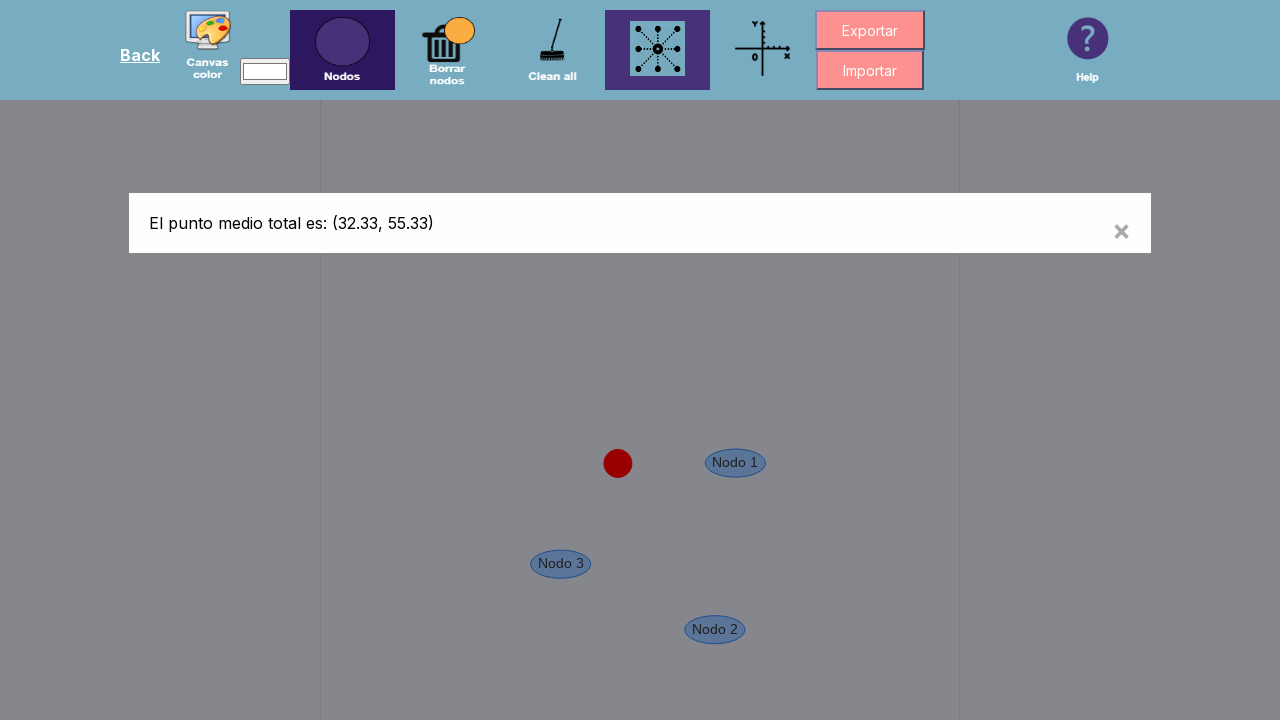

Verified that modal message contains expected text 'punto medio'
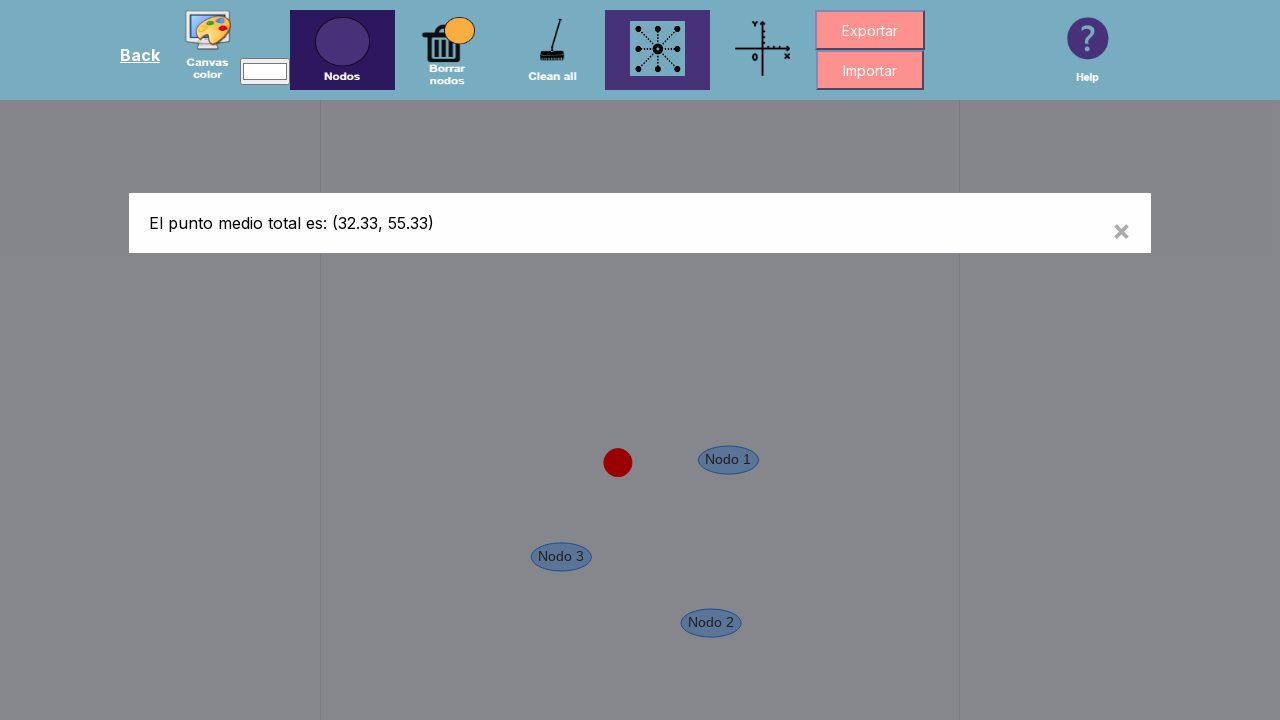

Closed modal by clicking close button at (1122, 230) on .modal-content .close >> nth=0
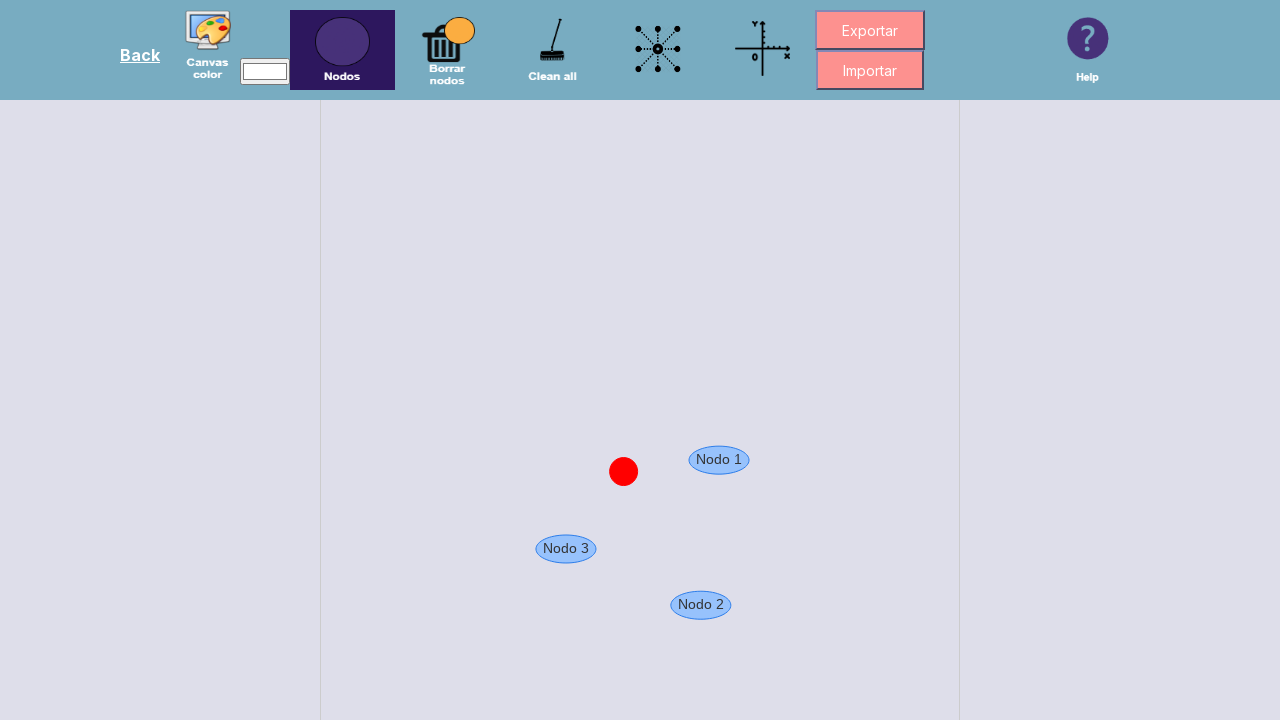

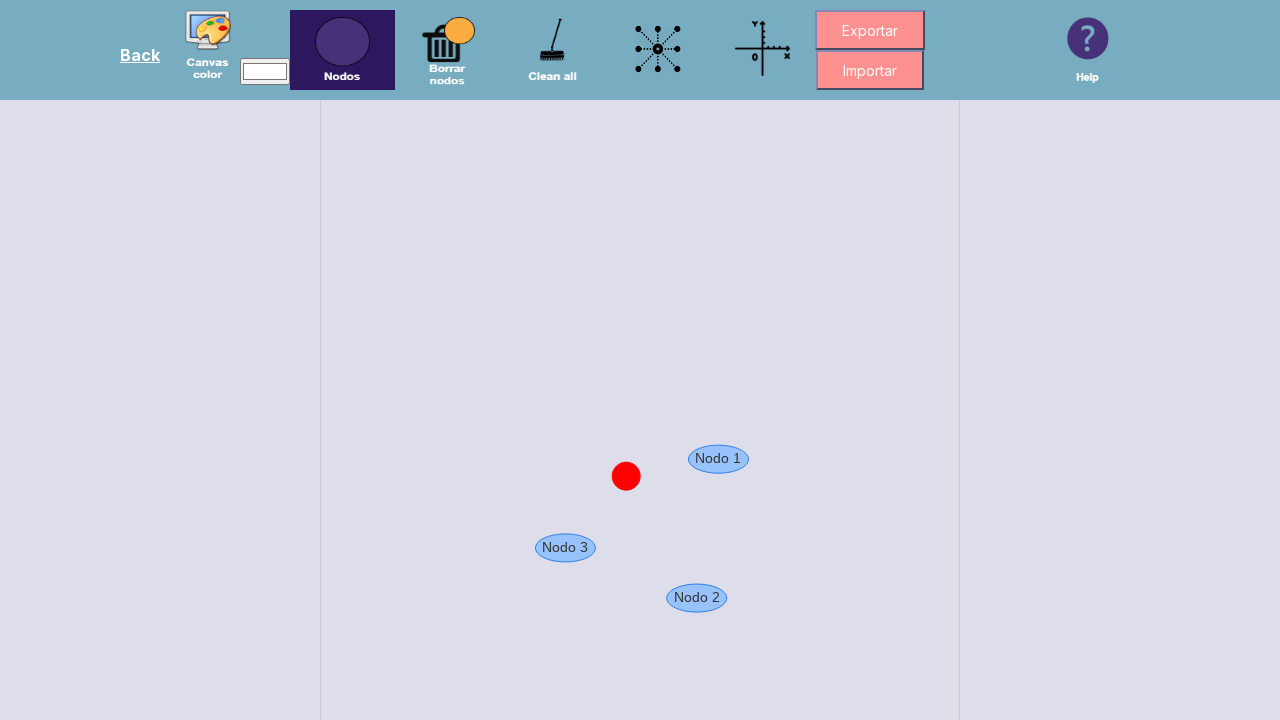